Navigates to Honda 2 Wheelers India website and verifies the page loads by checking the page title and URL are accessible.

Starting URL: https://www.honda2wheelersindia.com/

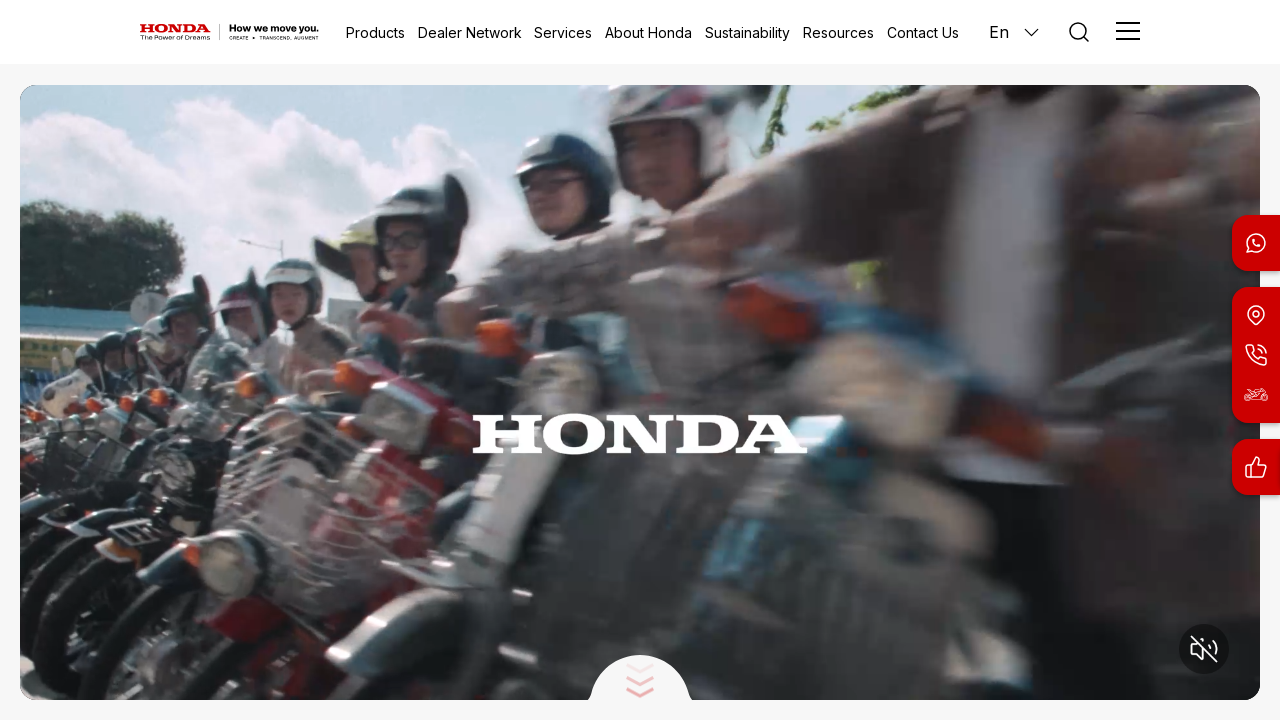

Navigated to Honda 2 Wheelers India website
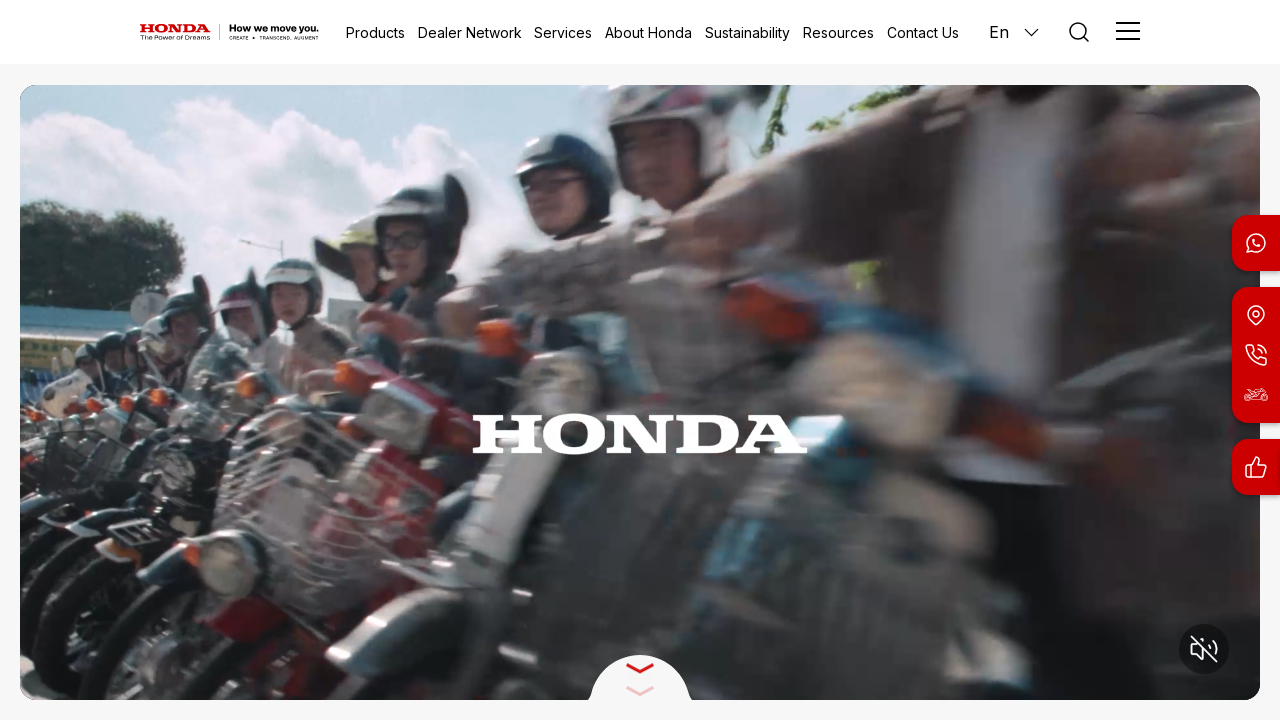

Page DOM content loaded
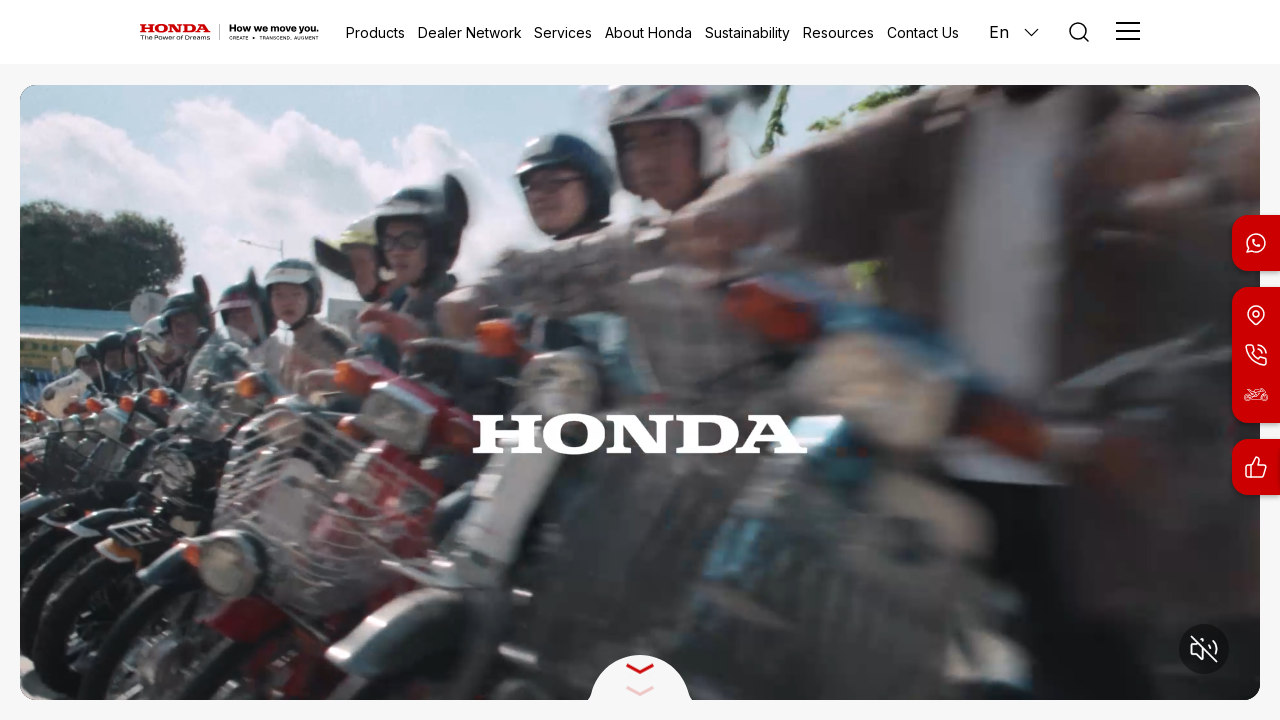

Page title verified and present
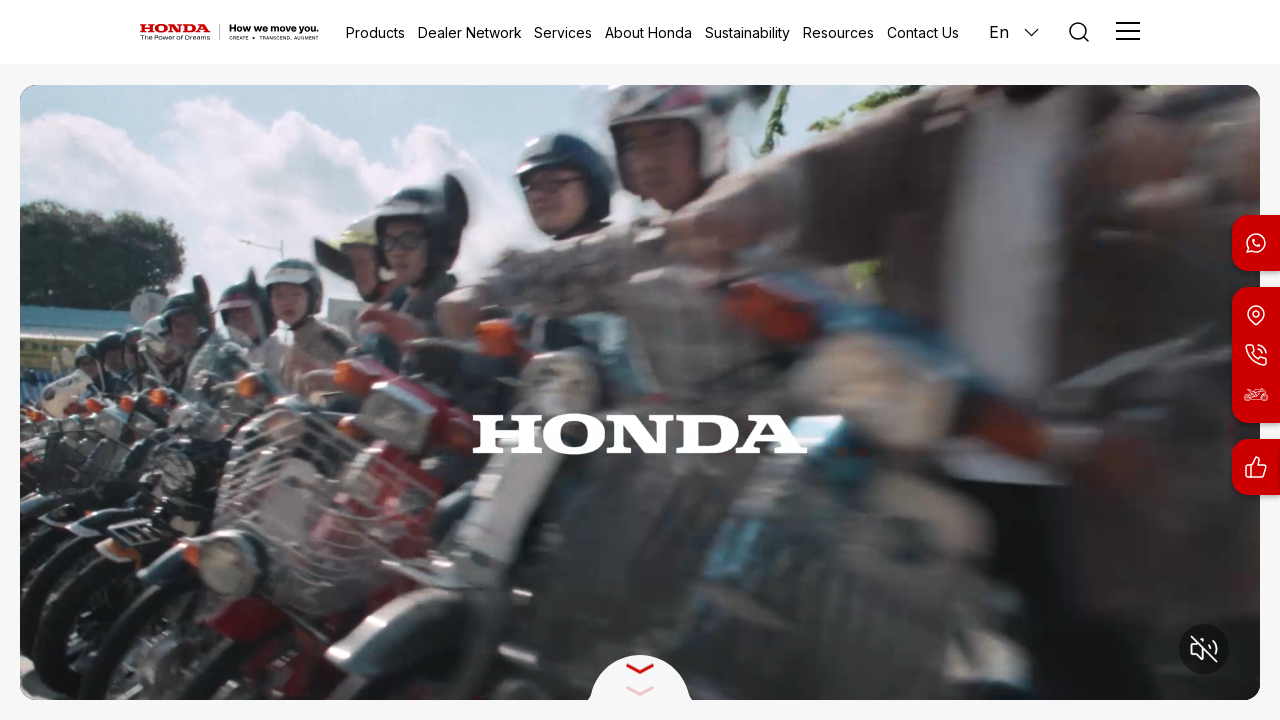

Verified page URL matches expected URL
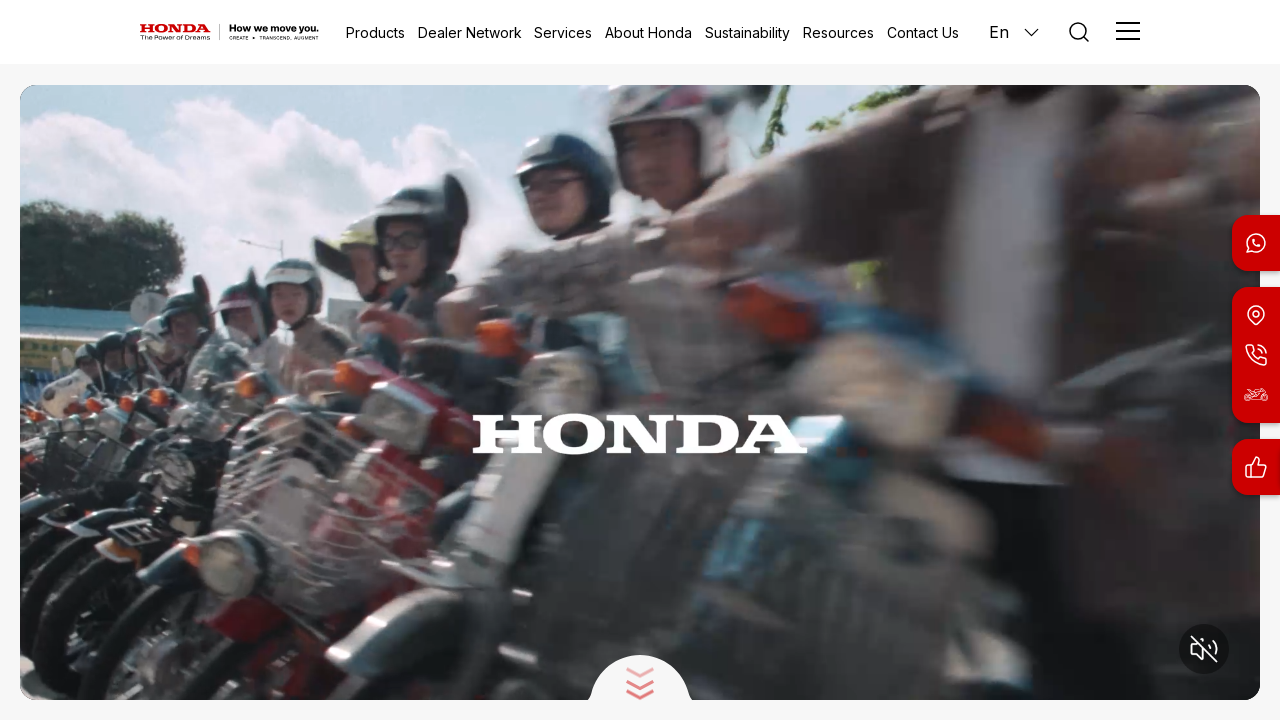

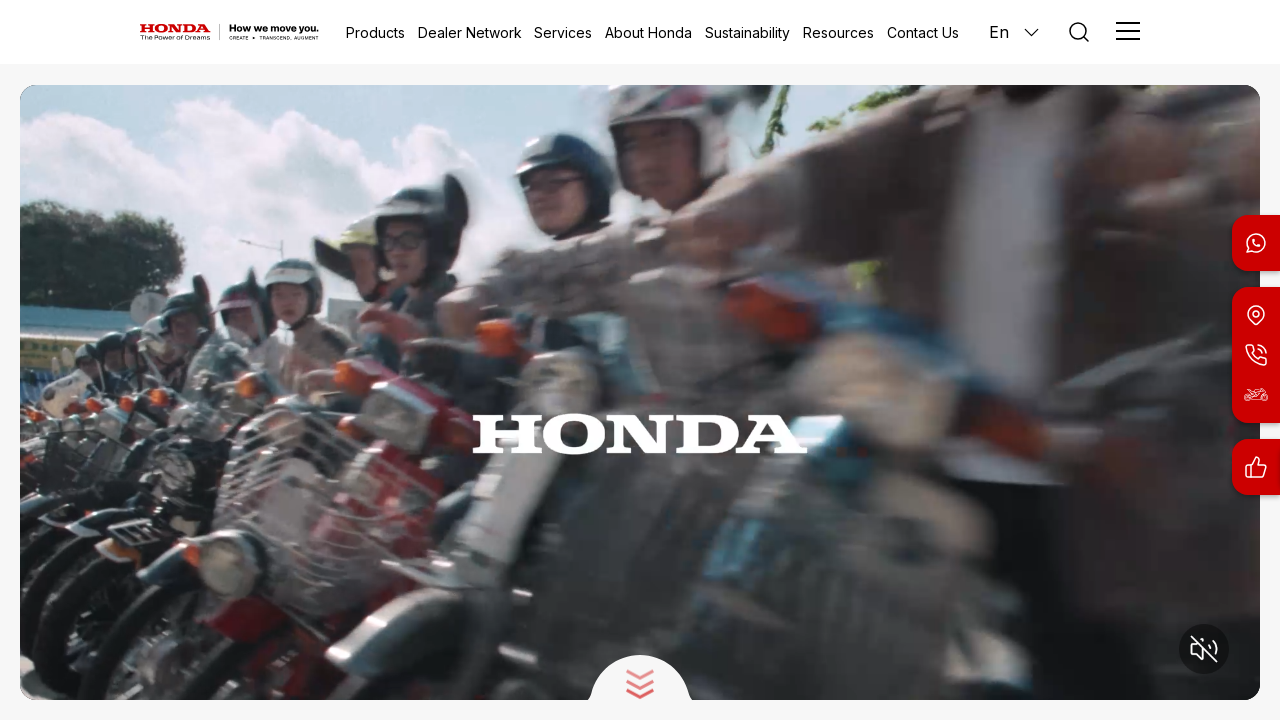